Tests Google Translate functionality by entering Italian text in the source text area and waiting for the English translation to appear

Starting URL: https://translate.google.com/?sl=it&tl=en&op=translate

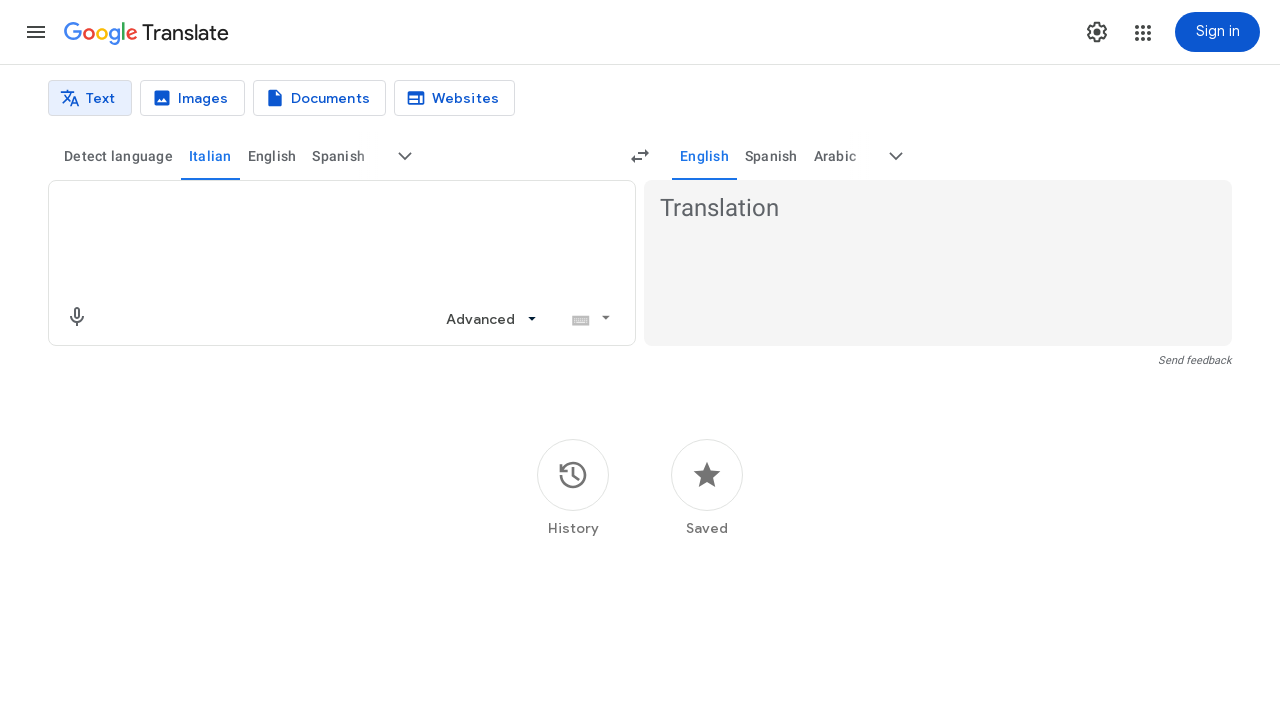

Source text input area loaded
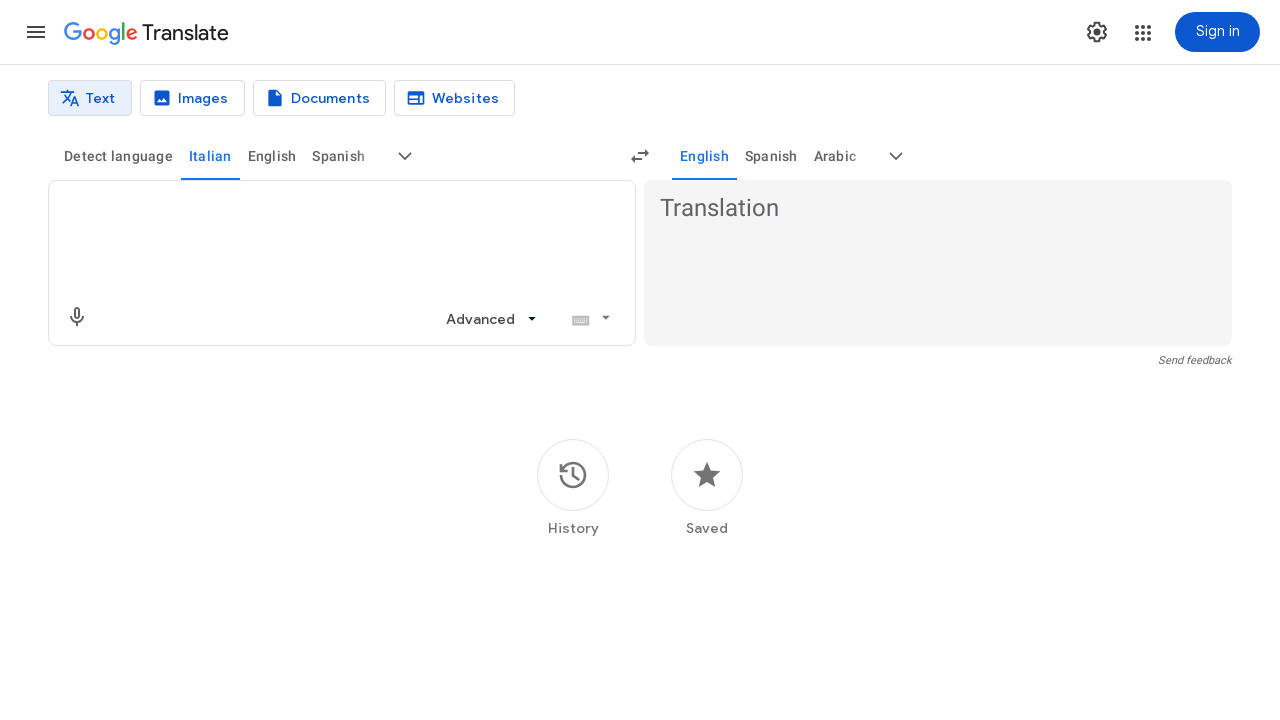

Filled source text area with Italian text 'Buongiorno, come stai oggi?' on textarea[aria-label='Source text']
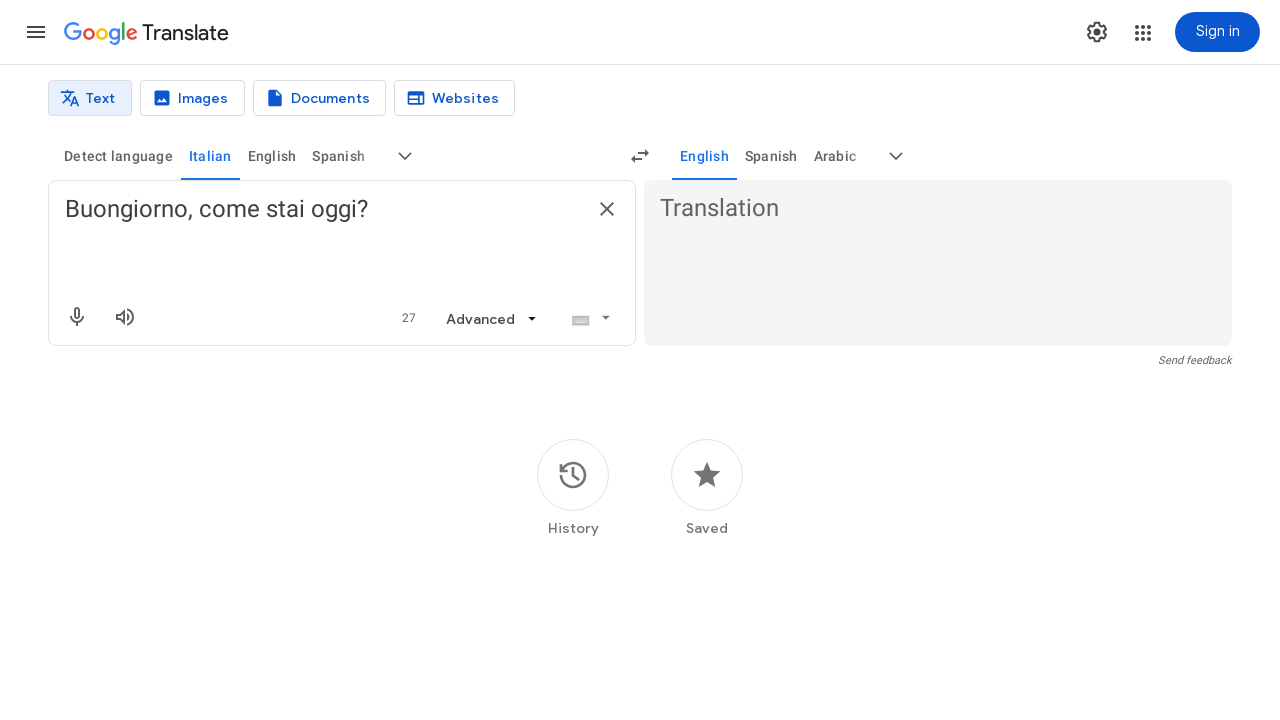

English translation appeared in target area
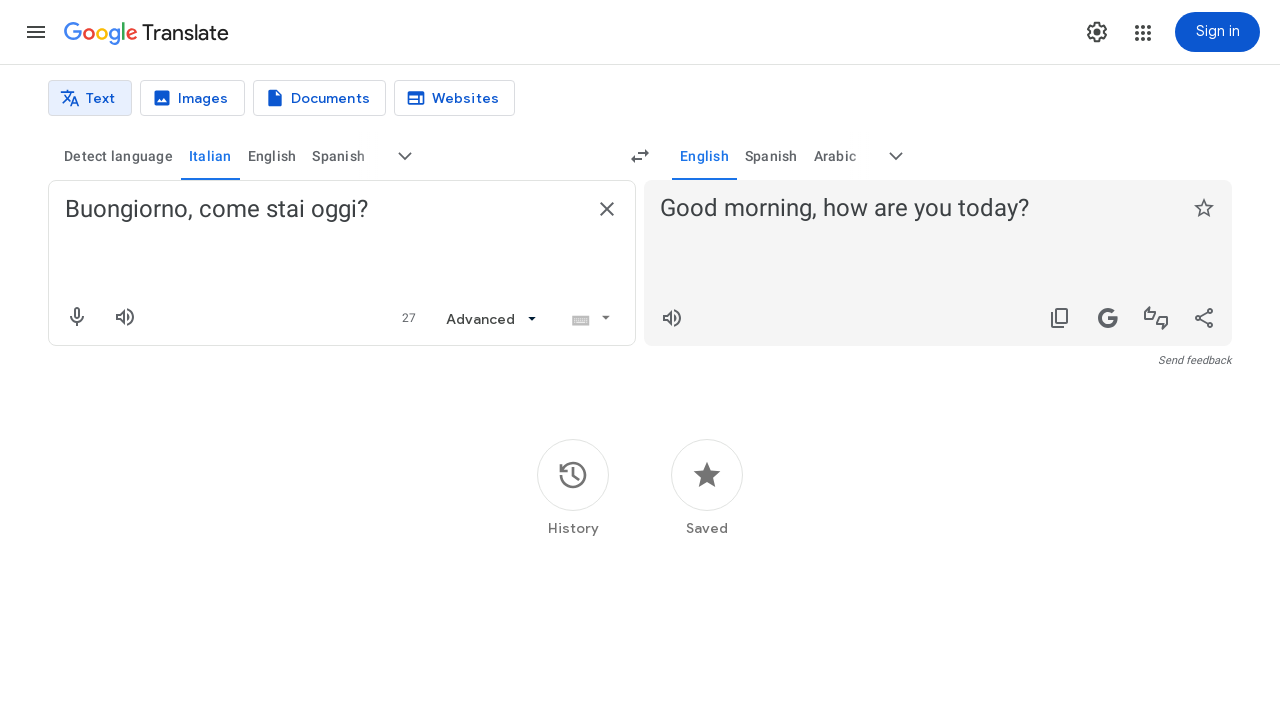

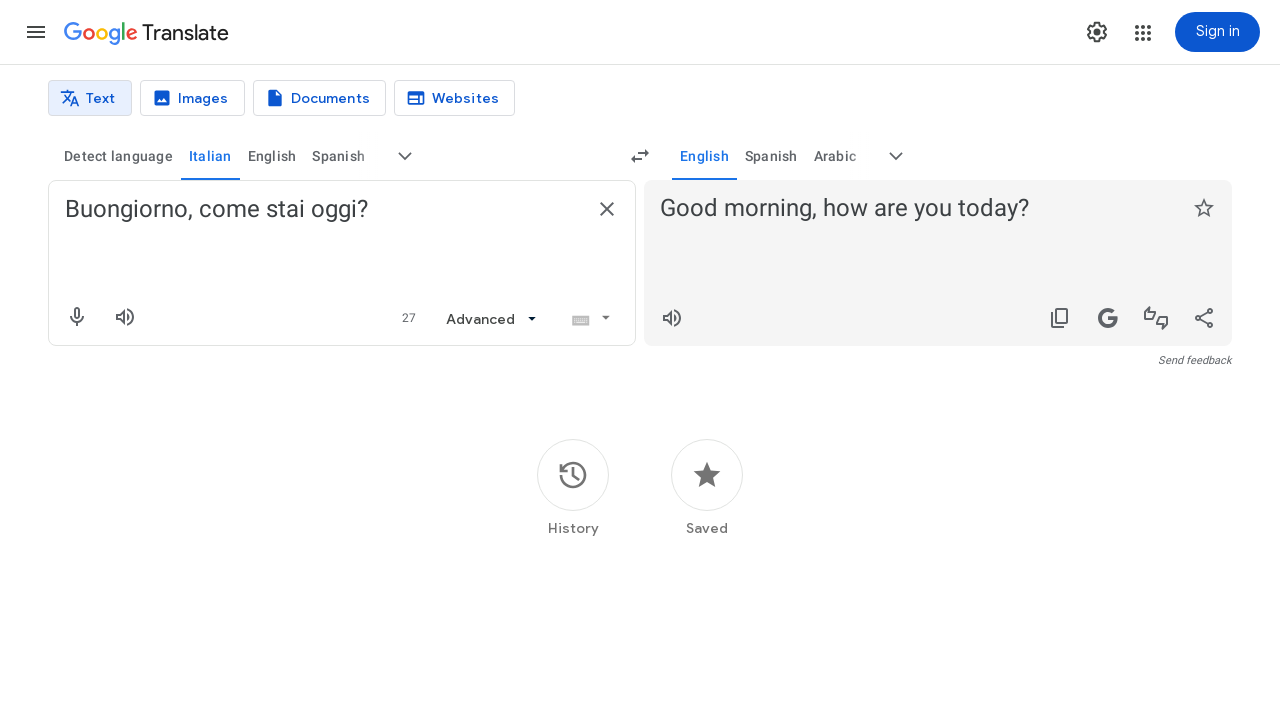